Tests editing a todo item by double-clicking it, changing the text, and pressing Enter

Starting URL: https://demo.playwright.dev/todomvc

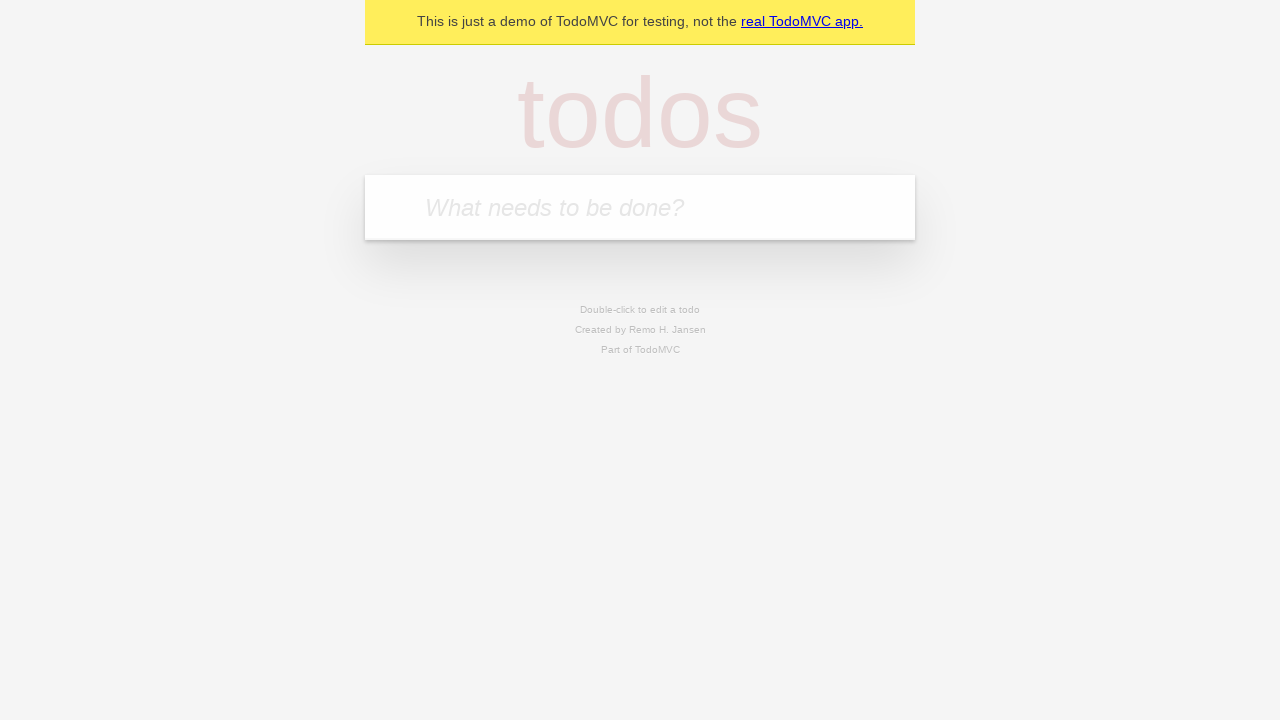

Filled new todo field with 'buy some cheese' on internal:attr=[placeholder="What needs to be done?"i]
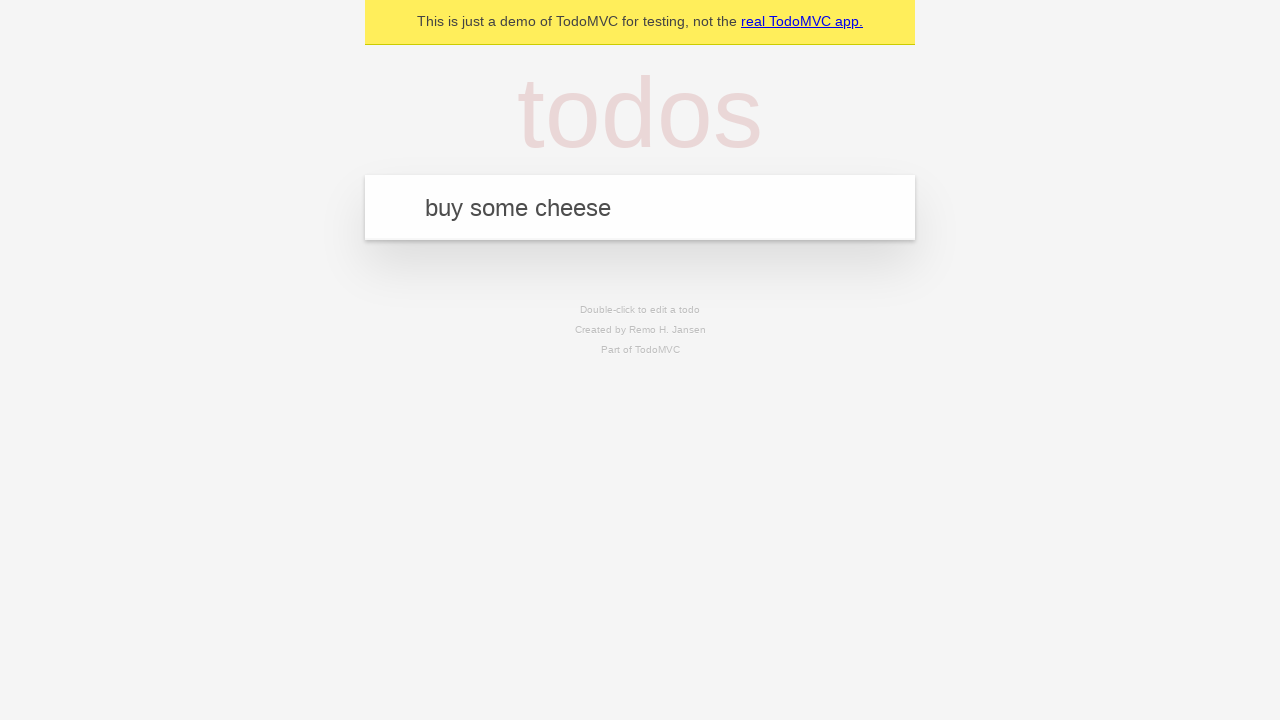

Pressed Enter to create todo 'buy some cheese' on internal:attr=[placeholder="What needs to be done?"i]
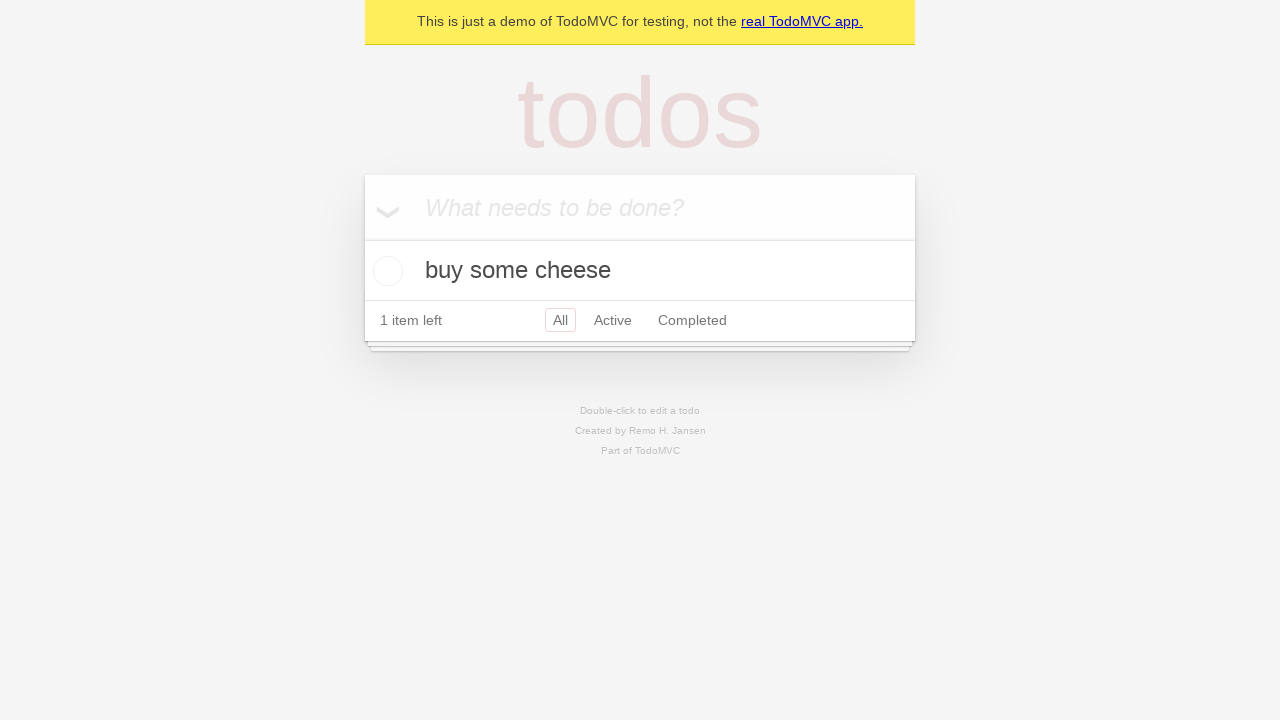

Filled new todo field with 'feed the cat' on internal:attr=[placeholder="What needs to be done?"i]
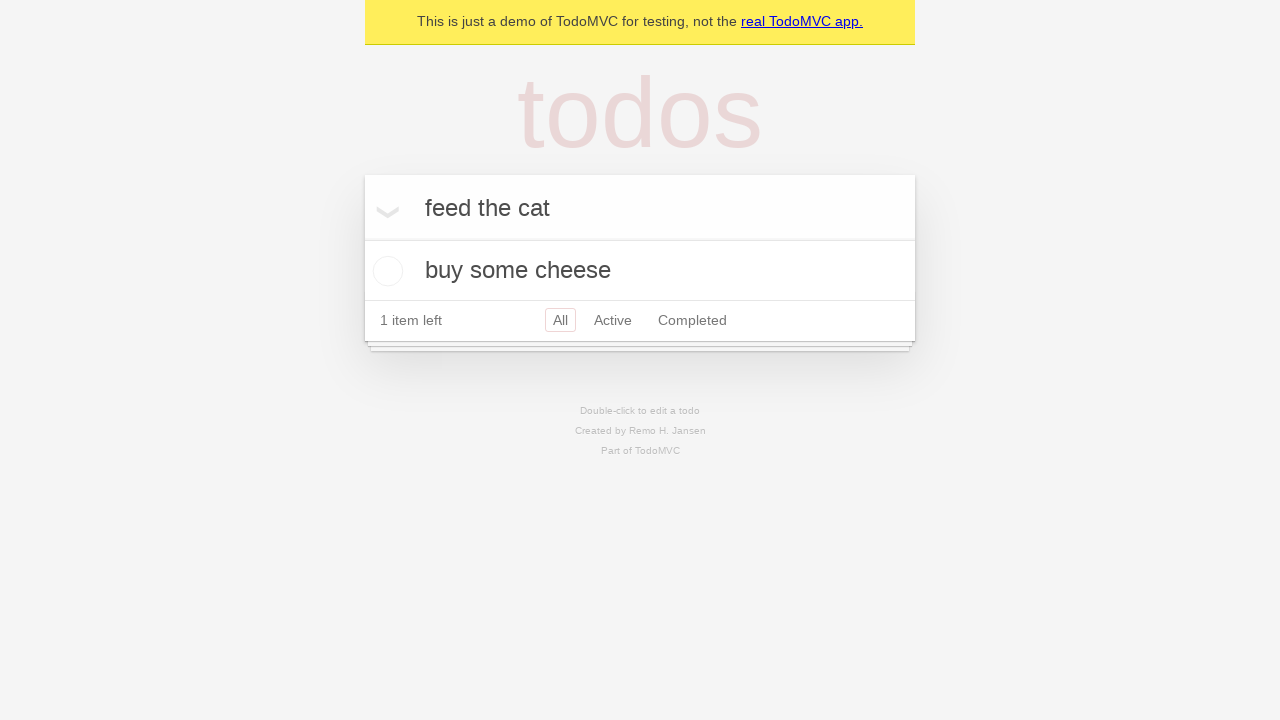

Pressed Enter to create todo 'feed the cat' on internal:attr=[placeholder="What needs to be done?"i]
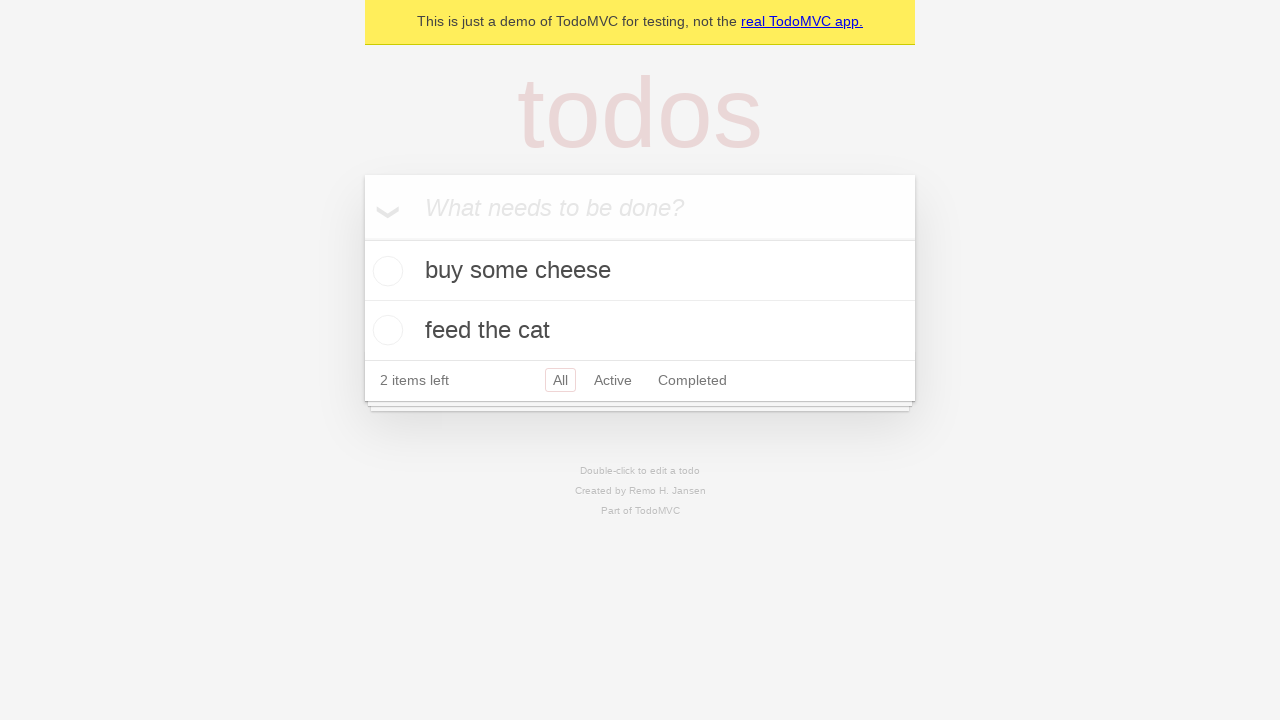

Filled new todo field with 'book a doctors appointment' on internal:attr=[placeholder="What needs to be done?"i]
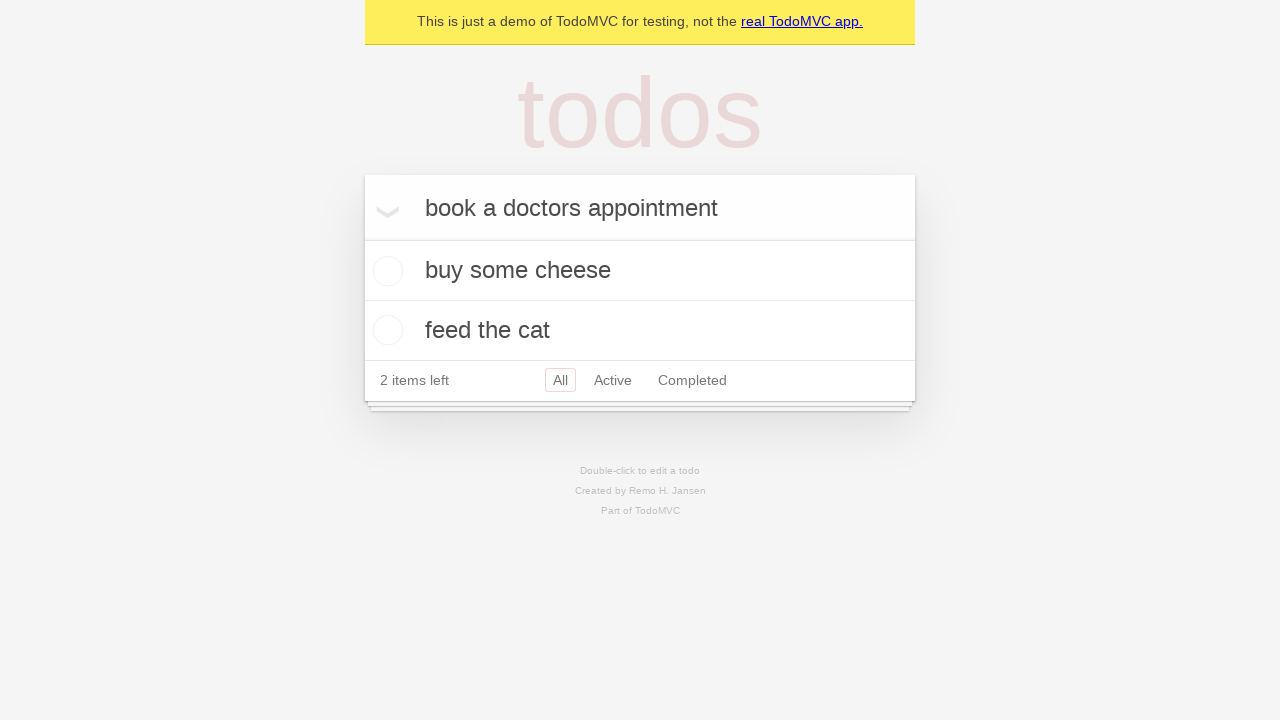

Pressed Enter to create todo 'book a doctors appointment' on internal:attr=[placeholder="What needs to be done?"i]
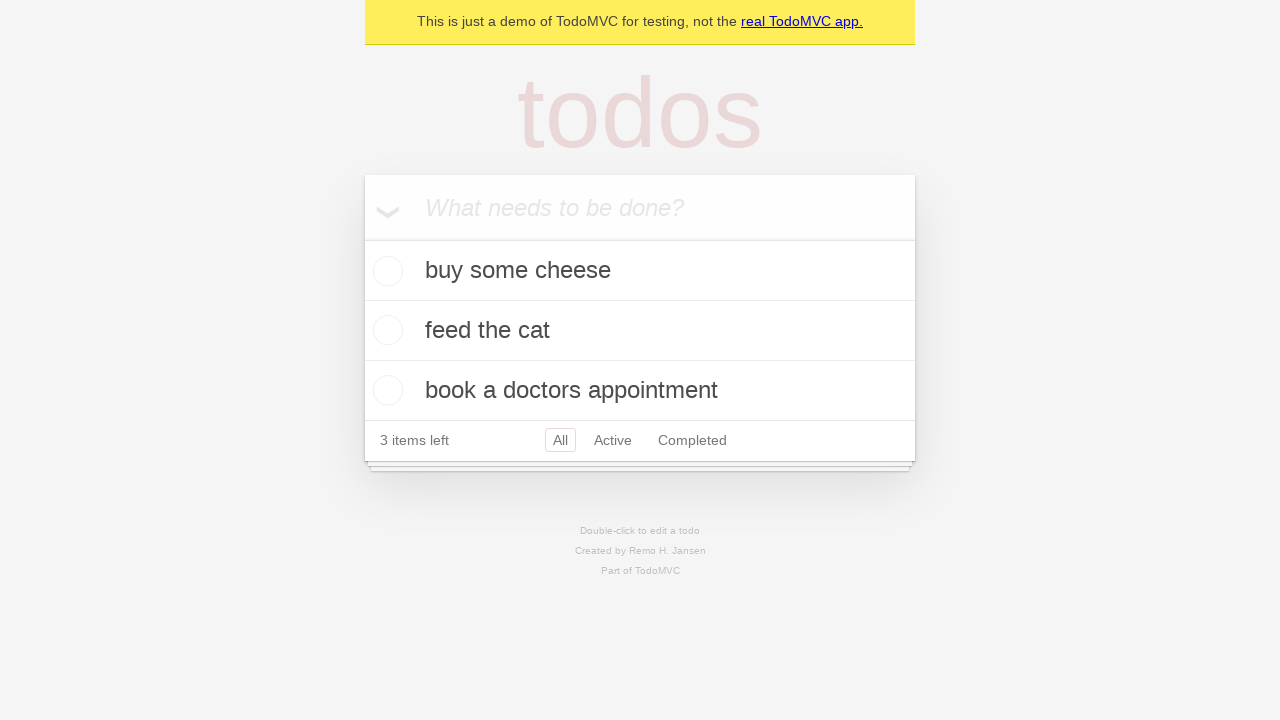

All three todo items loaded
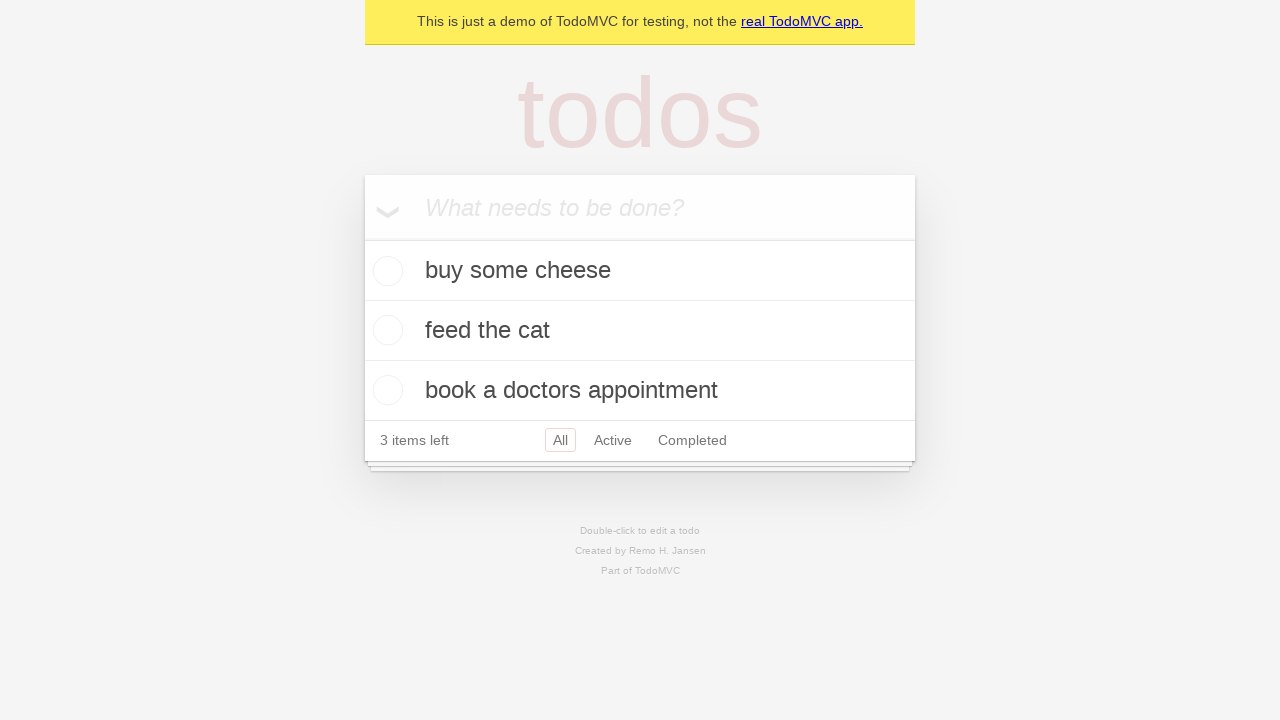

Double-clicked second todo item to enter edit mode at (640, 331) on internal:testid=[data-testid="todo-item"s] >> nth=1
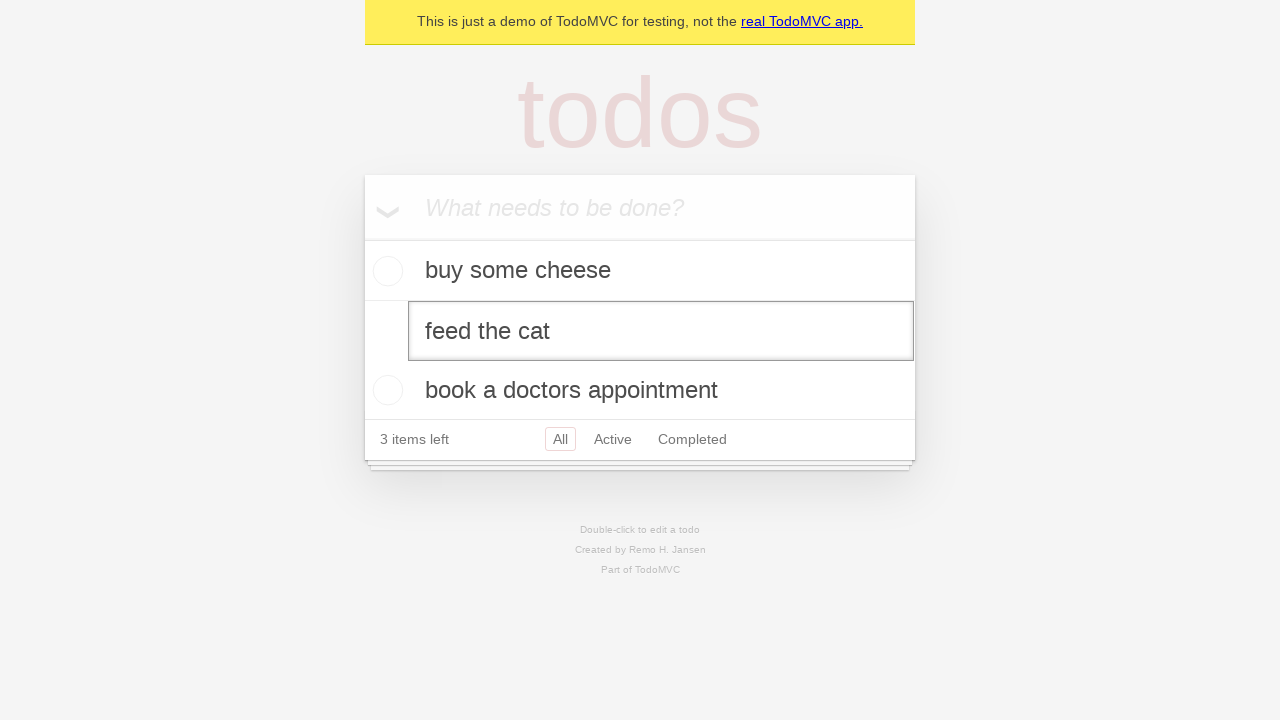

Changed todo text to 'buy some sausages' on internal:testid=[data-testid="todo-item"s] >> nth=1 >> internal:role=textbox[nam
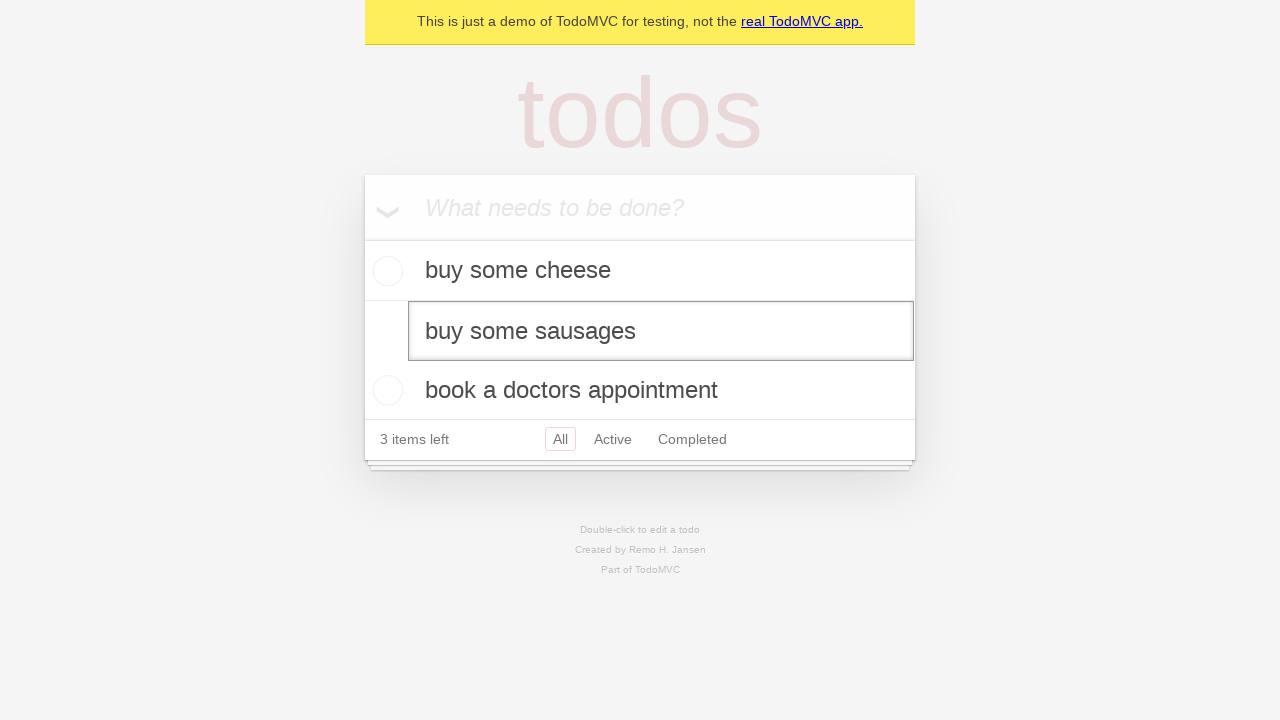

Pressed Enter to confirm the edited todo on internal:testid=[data-testid="todo-item"s] >> nth=1 >> internal:role=textbox[nam
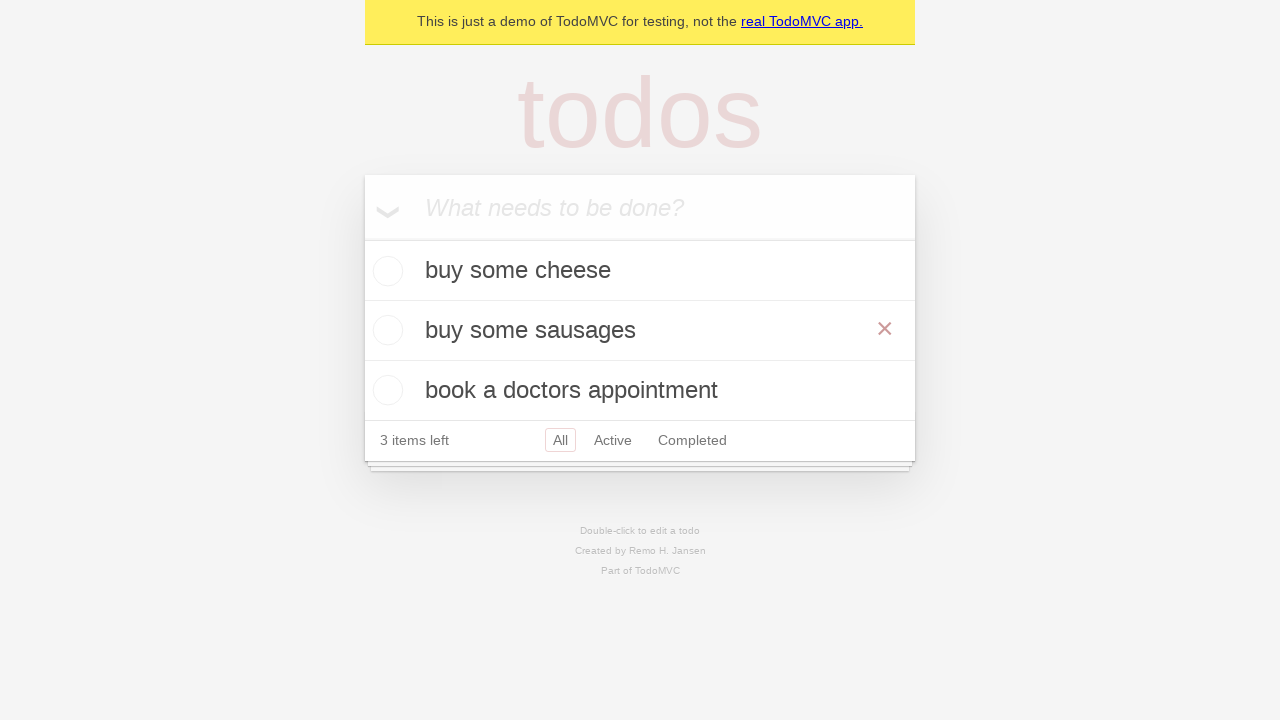

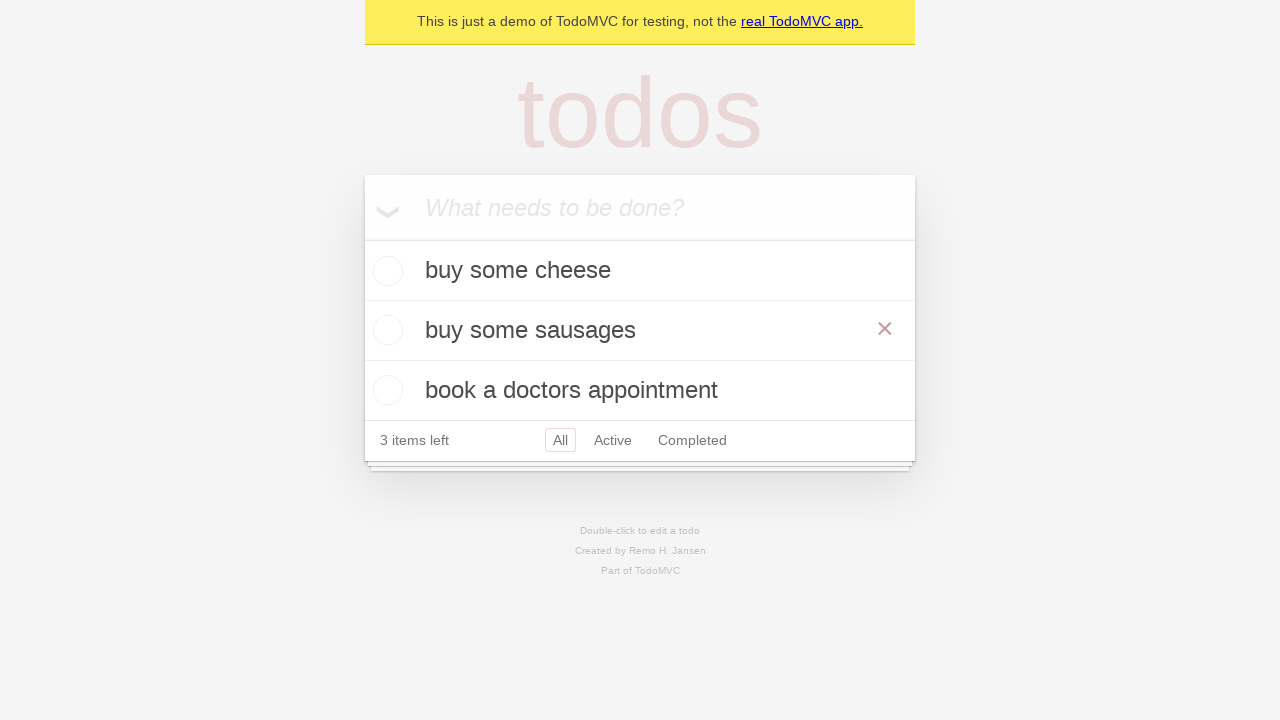